Tests handling new window scenario by extracting href attribute and navigating to it

Starting URL: https://rahulshettyacademy.com/AutomationPractice/

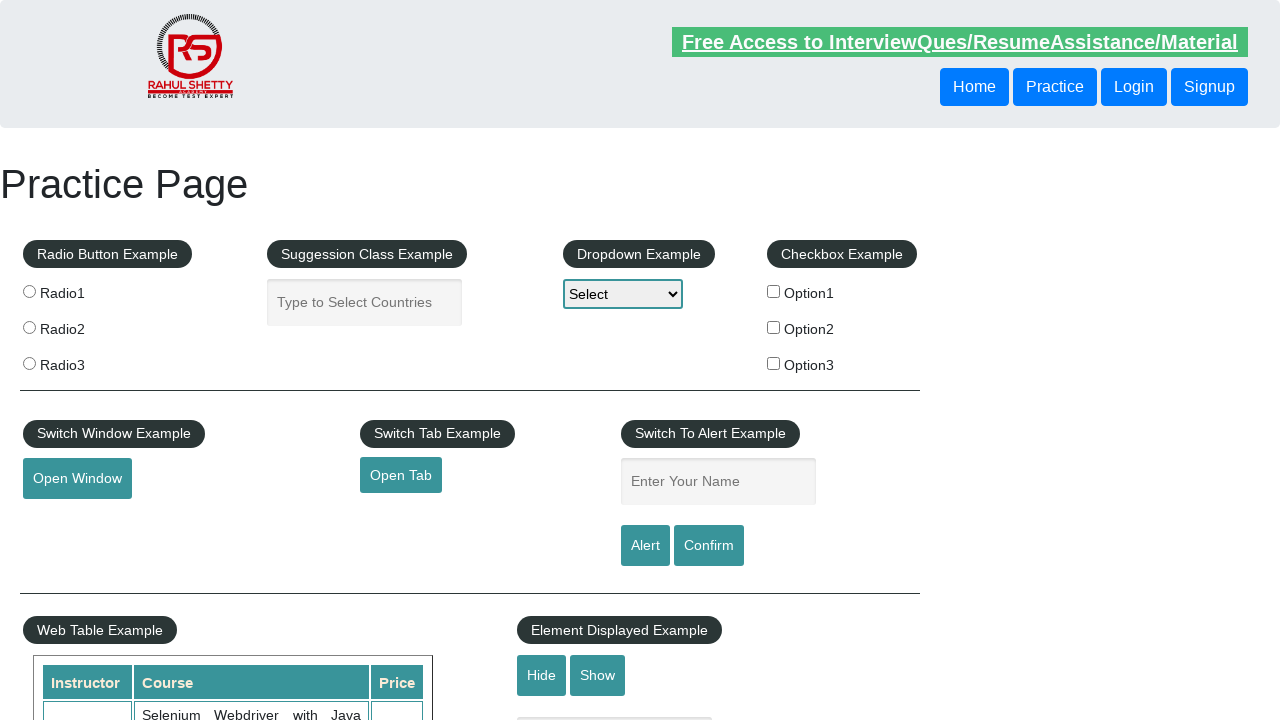

Extracted href attribute from Open Tab link using jQuery attr function
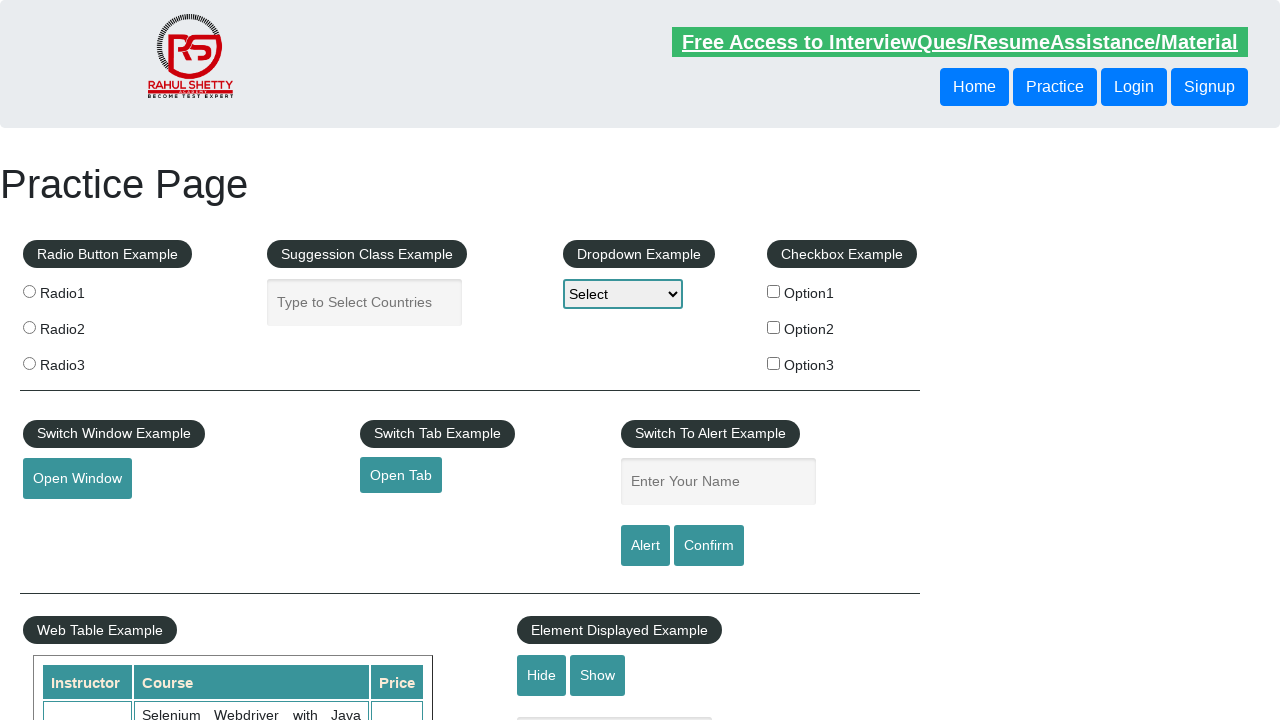

Navigated to the extracted href URL in new window
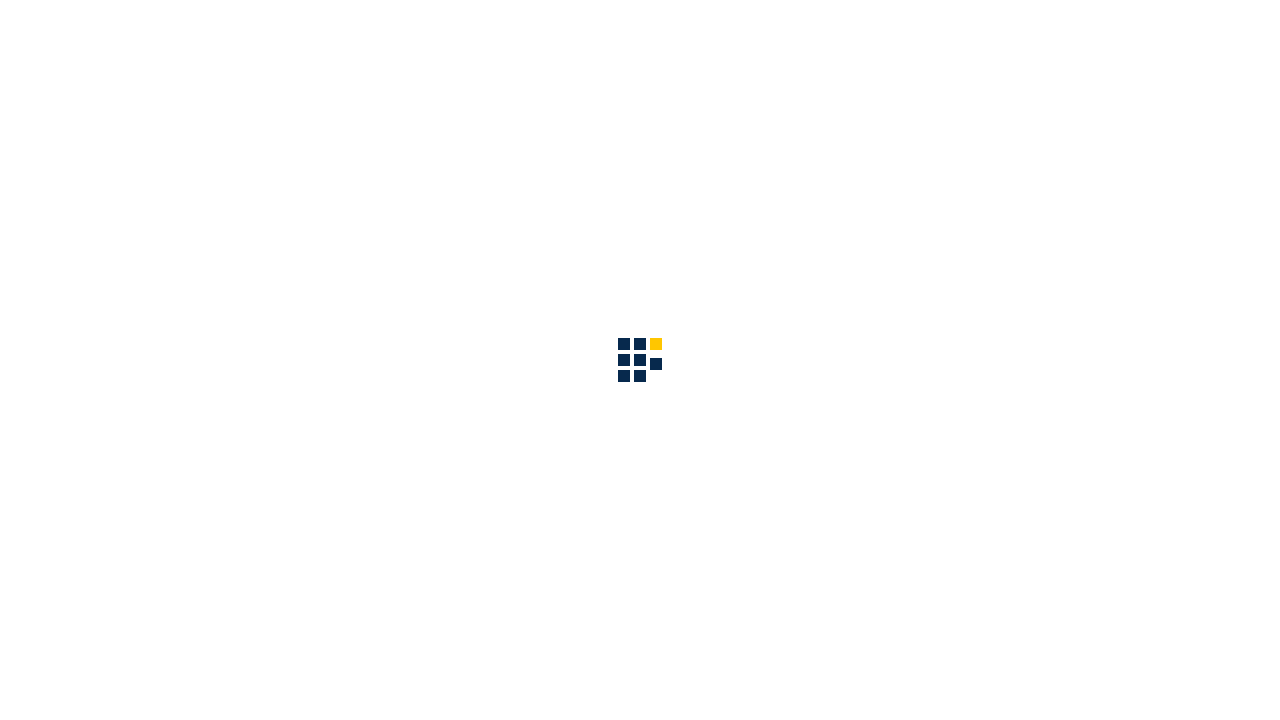

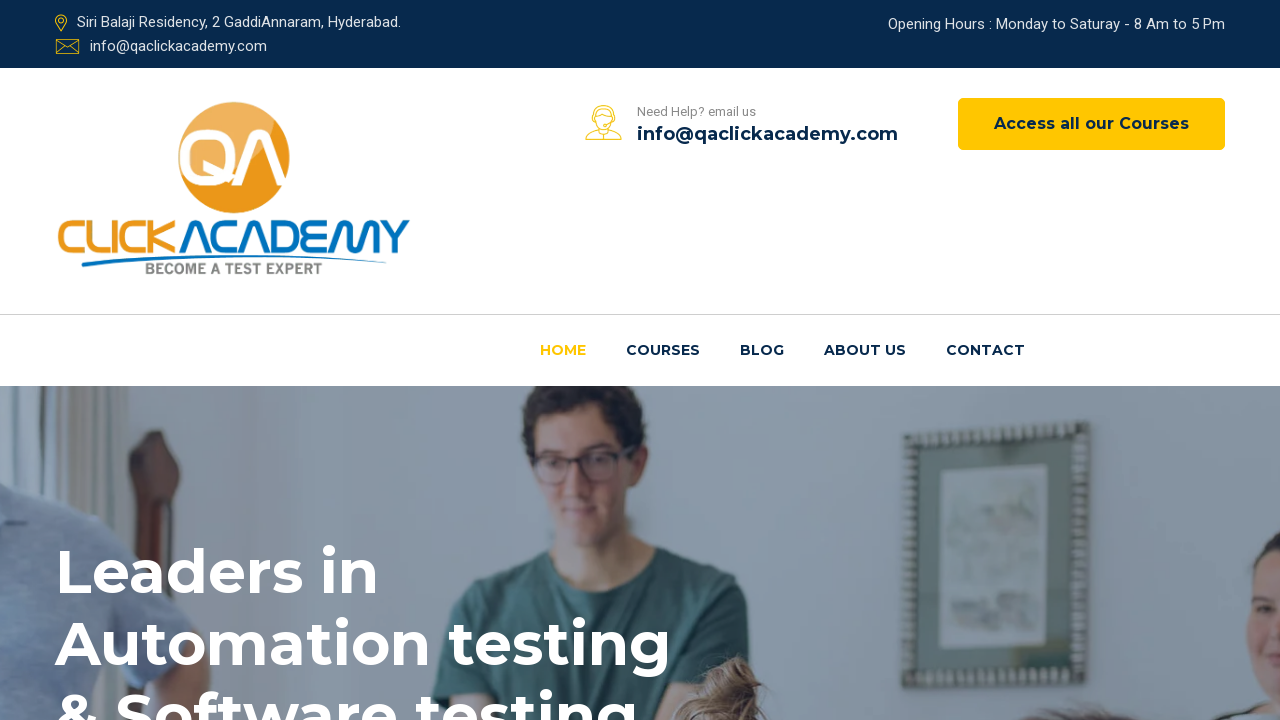